Tests navigation to Dillards website, clicks on Kids category, and verifies that Girls link is displayed

Starting URL: https://www.dillards.com/

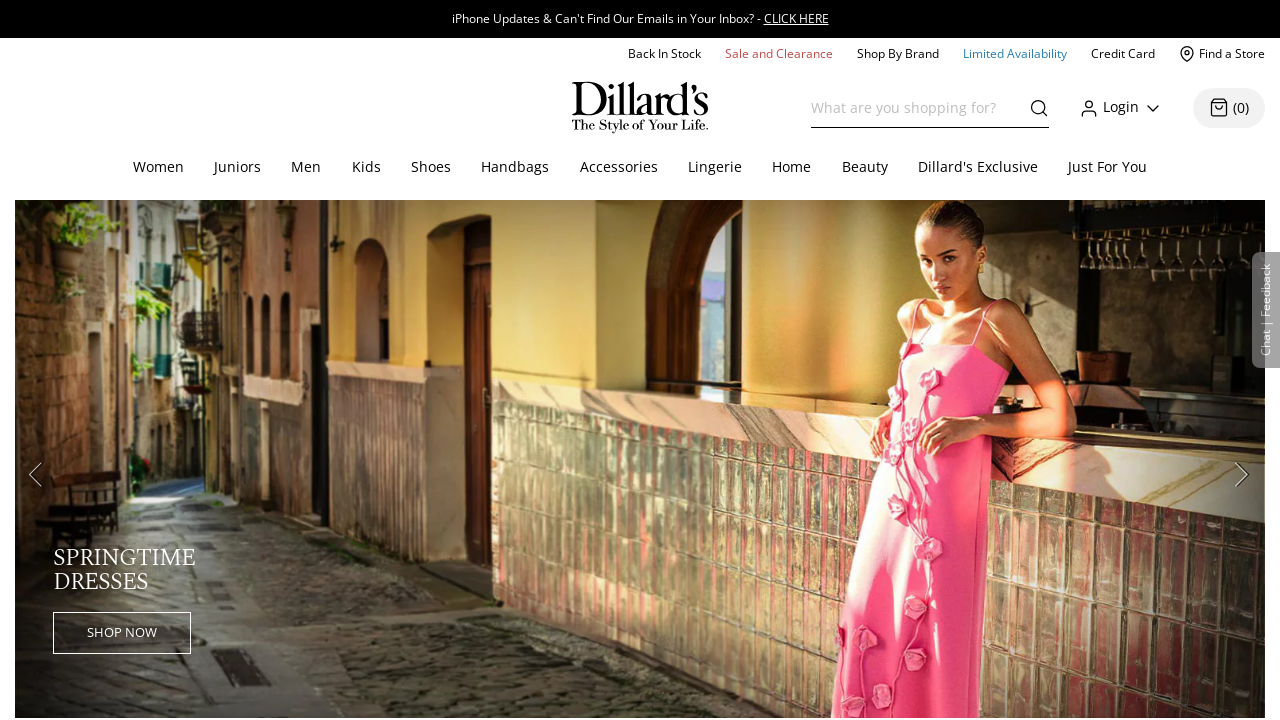

Clicked on Kids category in top navigation at (366, 168) on #topcat_Kids
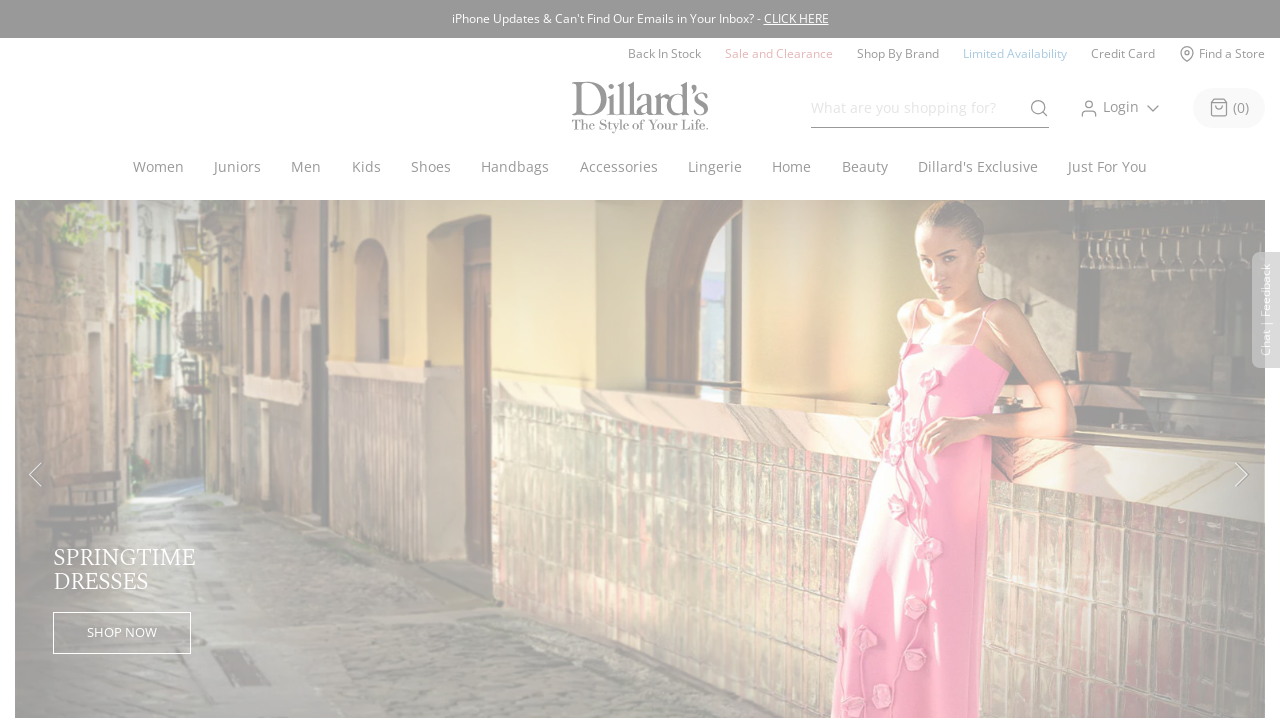

Girls link is displayed and ready
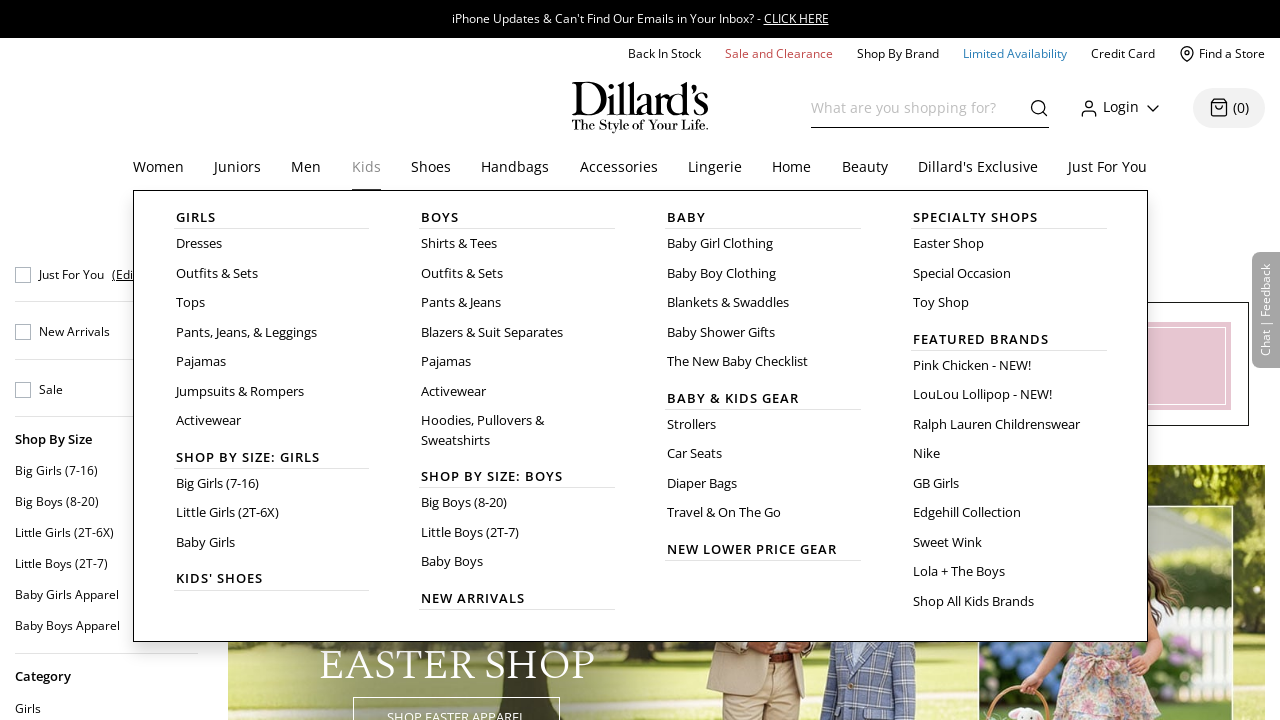

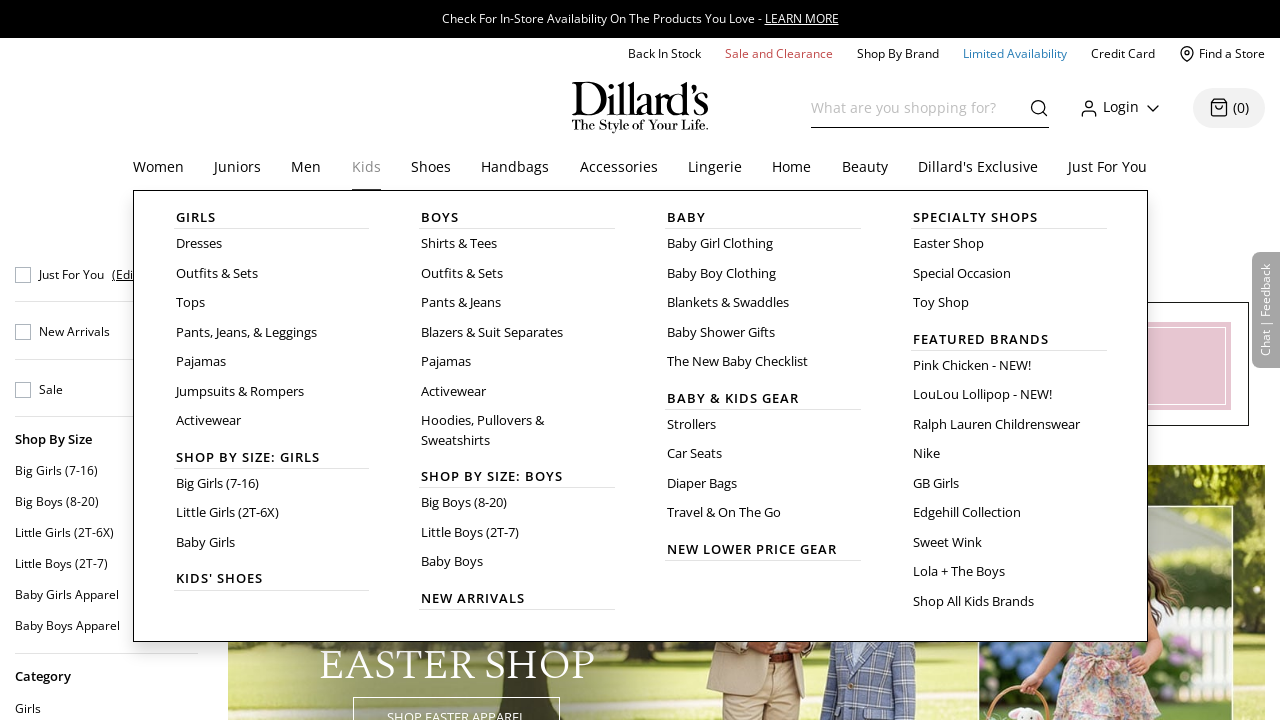